Tests dynamic loading functionality by navigating to the Dynamic Loading page, clicking Example 1, starting the loading process, and waiting for "Hello World!" text to appear

Starting URL: https://the-internet.herokuapp.com/

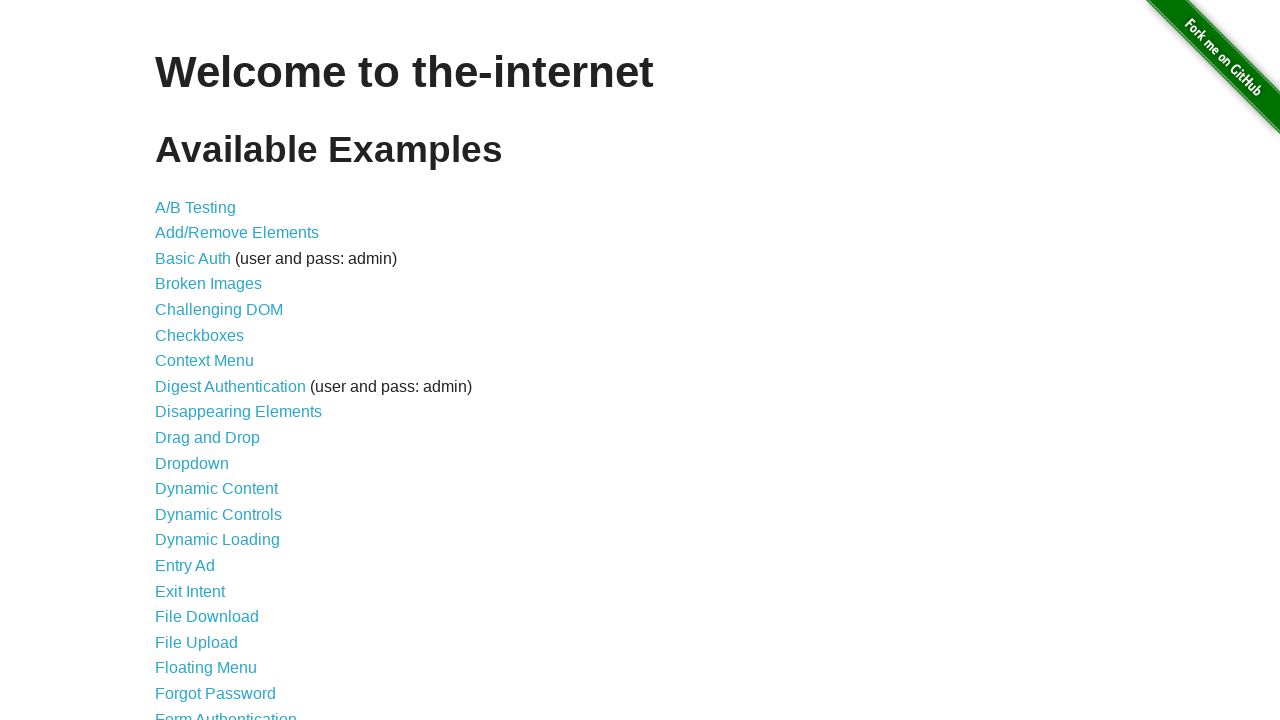

Clicked on Dynamic Loading link at (218, 540) on text=Dynamic Loading
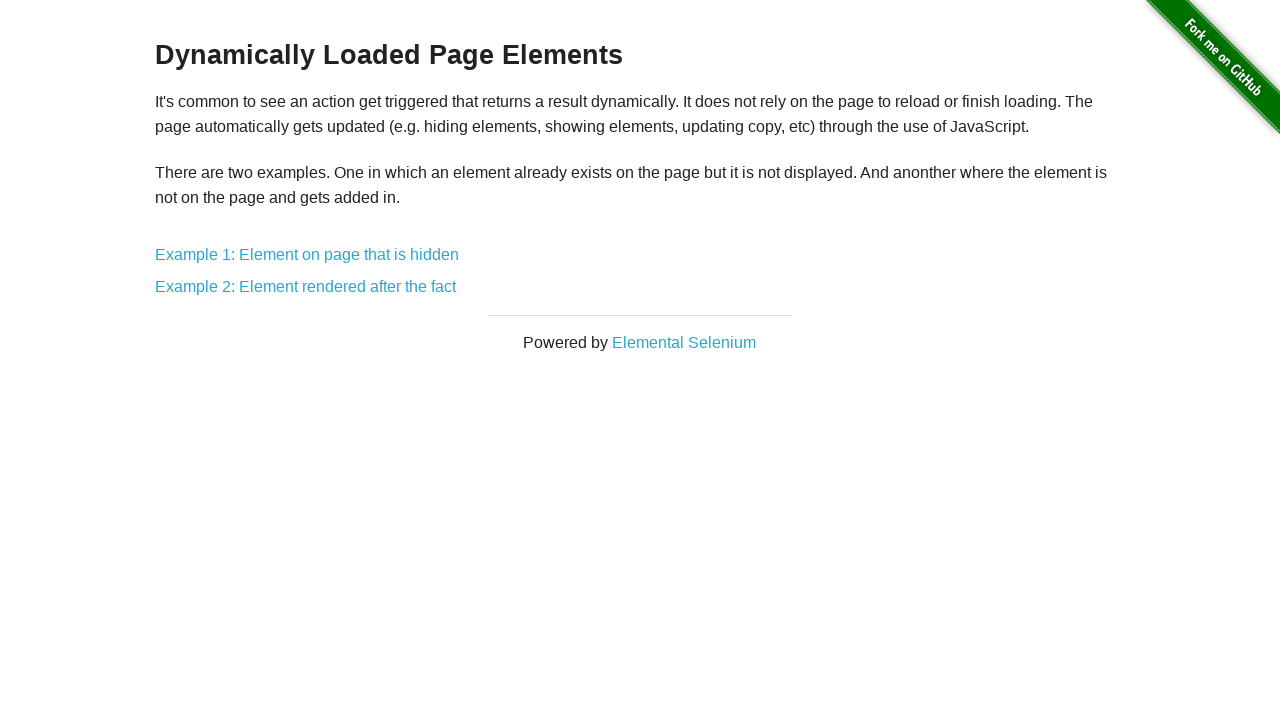

Clicked on Example 1 link at (307, 255) on text=Example 1: Element on page that is hidden
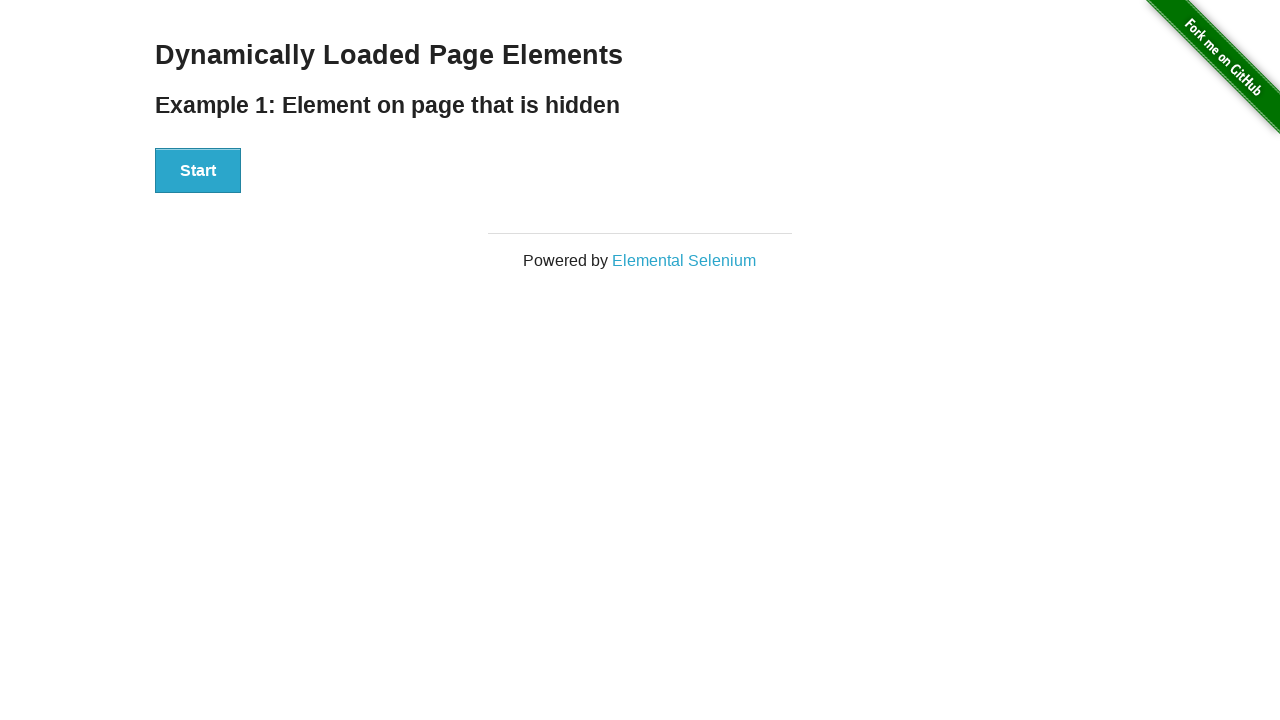

Clicked Start button to begin loading process at (198, 171) on #start > button
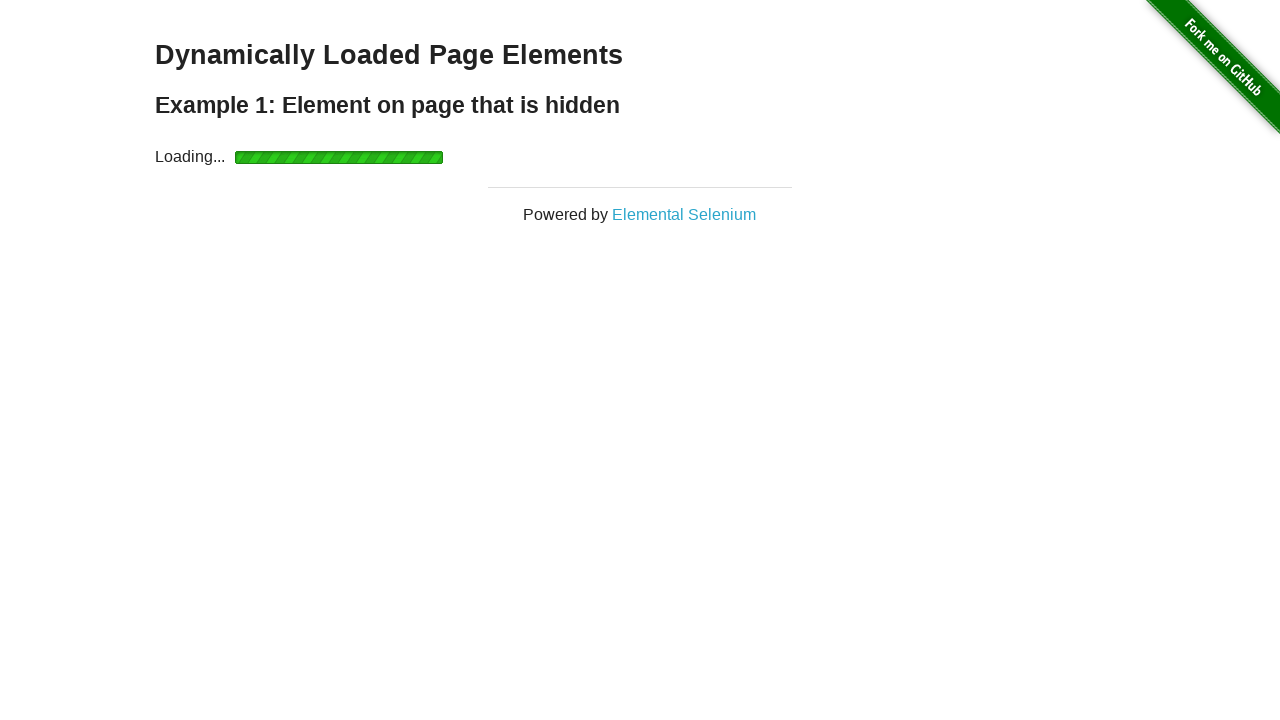

Waited for 'Hello World!' text to become visible
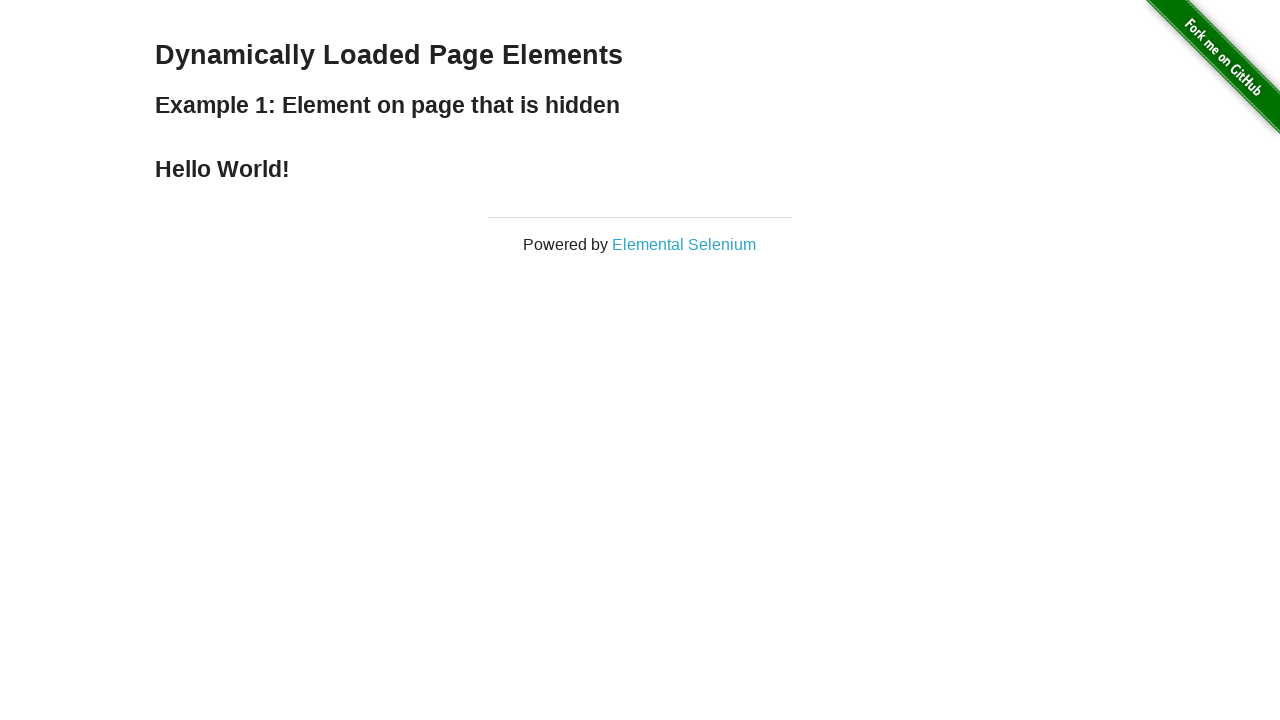

Verified that 'Hello World!' text is displayed correctly
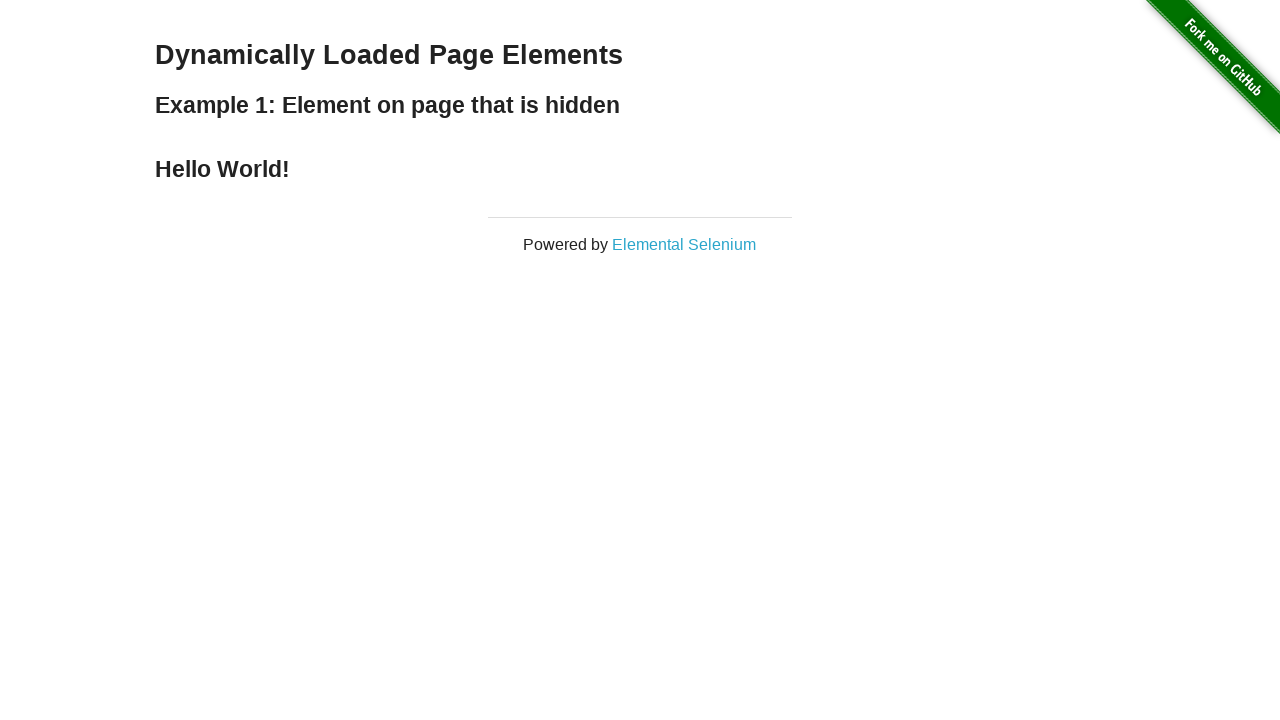

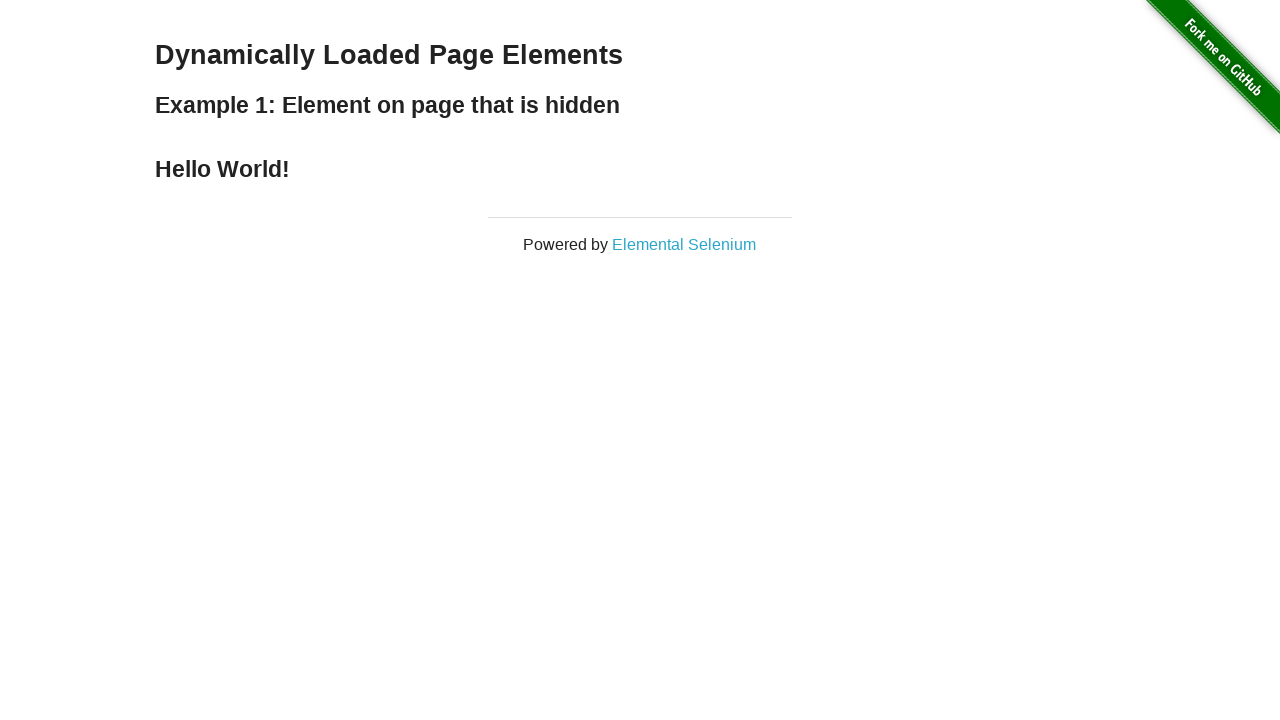